Tests a math challenge form by reading a value from the page, calculating a mathematical formula (log of absolute value of 12*sin(x)), filling in the answer, checking robot verification checkboxes, and submitting the form.

Starting URL: https://suninjuly.github.io/math.html

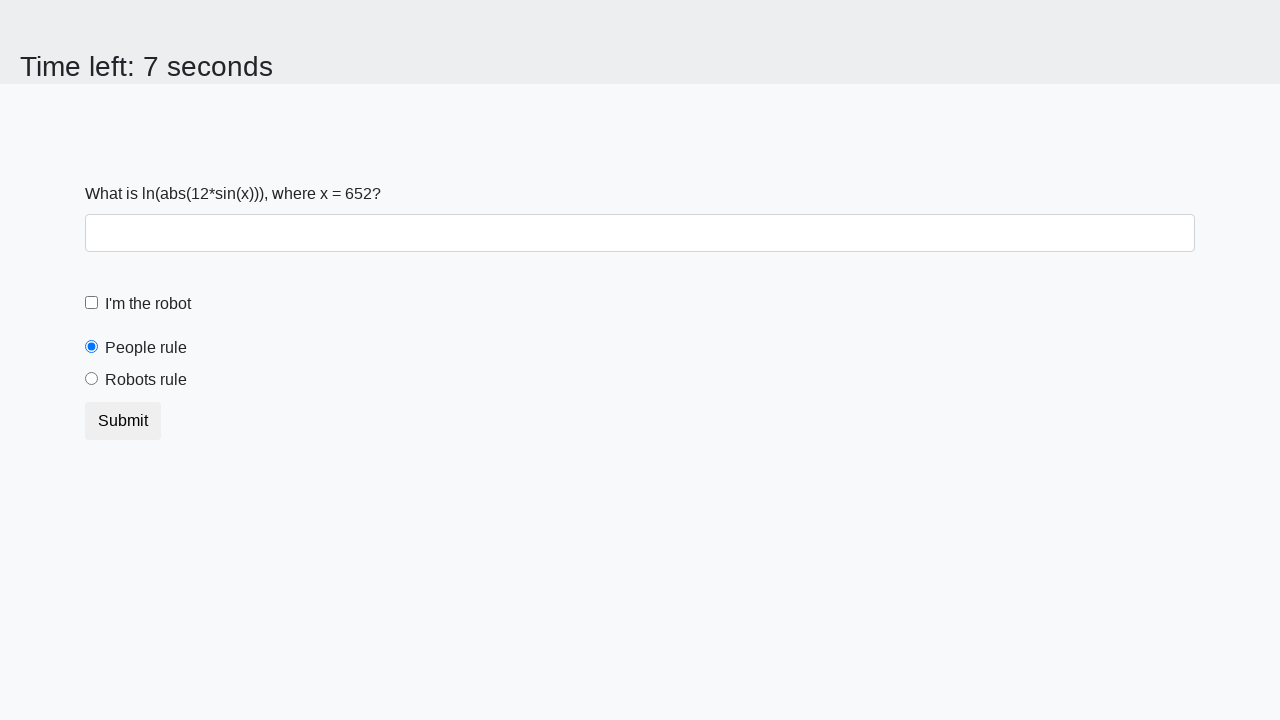

Located and read x value from page element
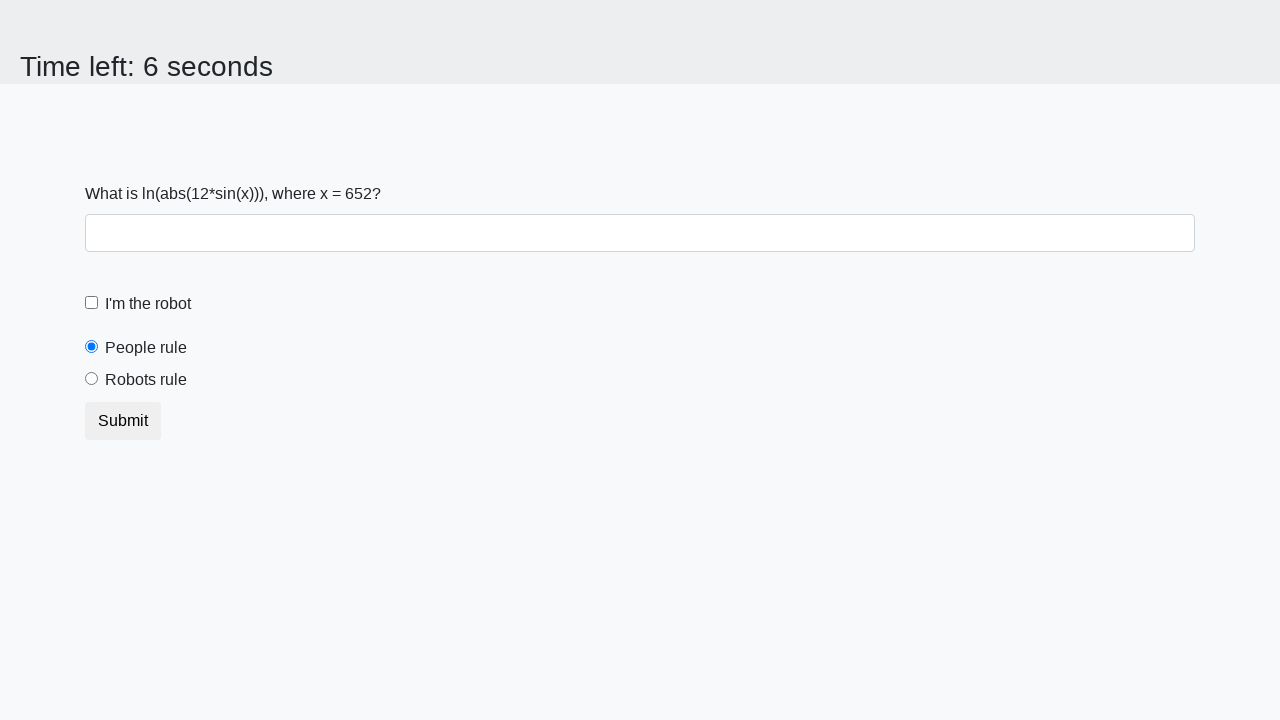

Calculated formula result: log(|12*sin(652)|) = 2.4777465383242596
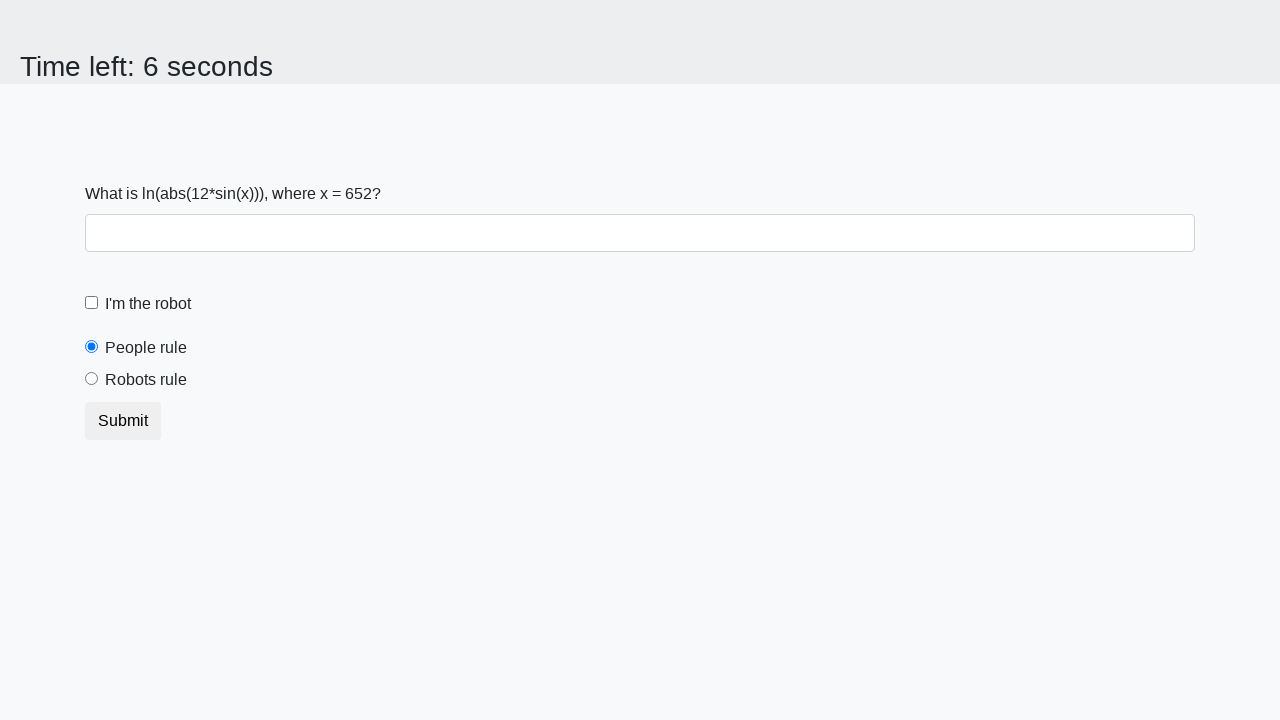

Filled answer field with calculated value: 2.4777465383242596 on #answer
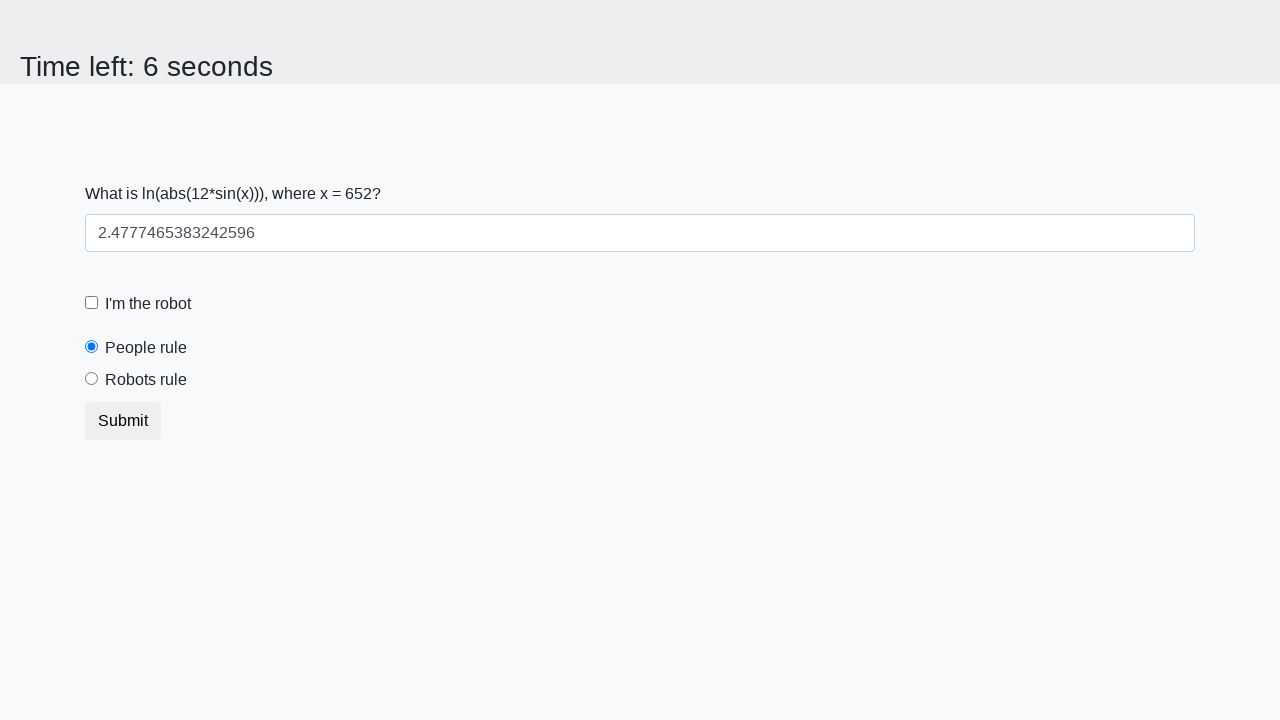

Clicked robot verification checkbox at (92, 303) on #robotCheckbox
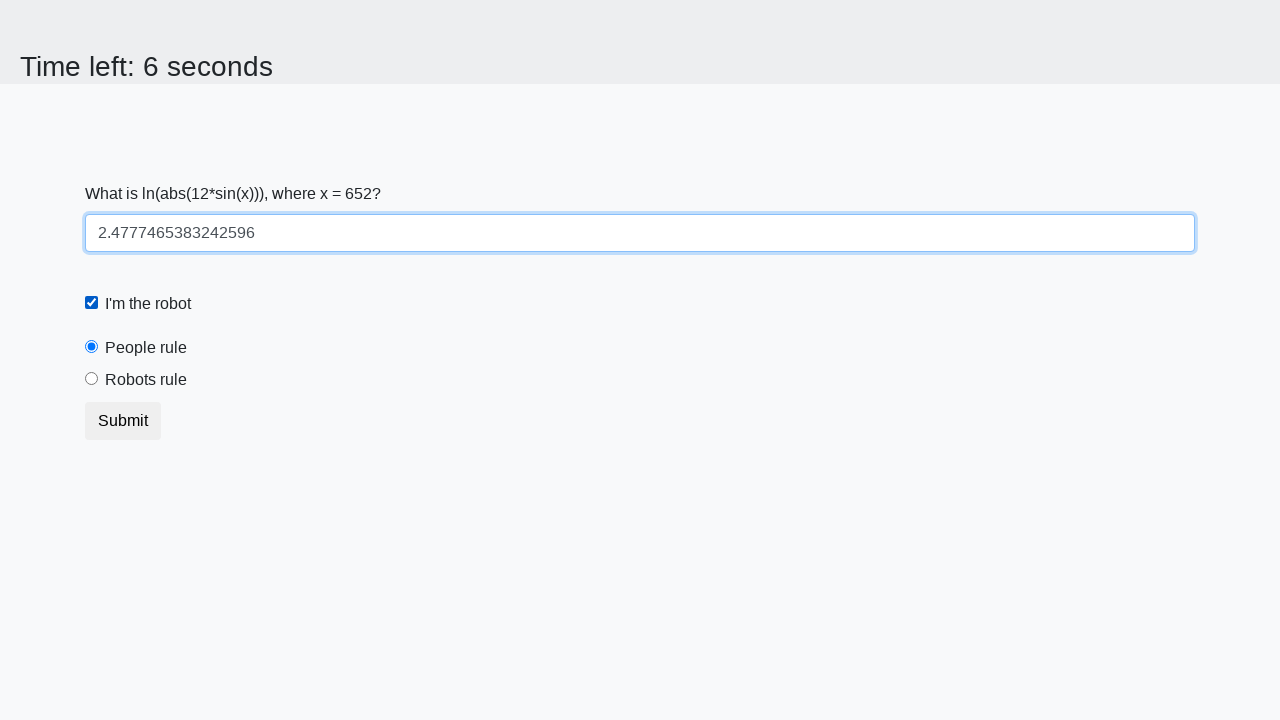

Clicked robots rule checkbox at (92, 379) on #robotsRule
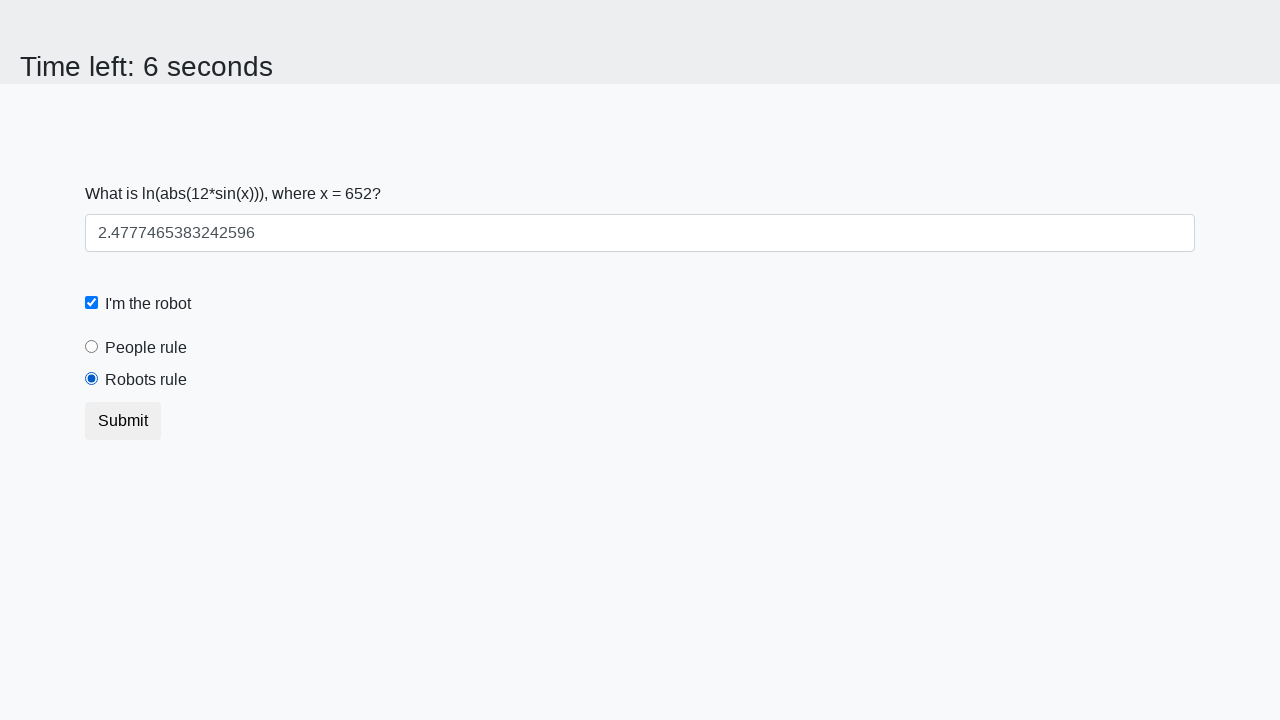

Clicked submit button to submit the form at (123, 421) on button.btn
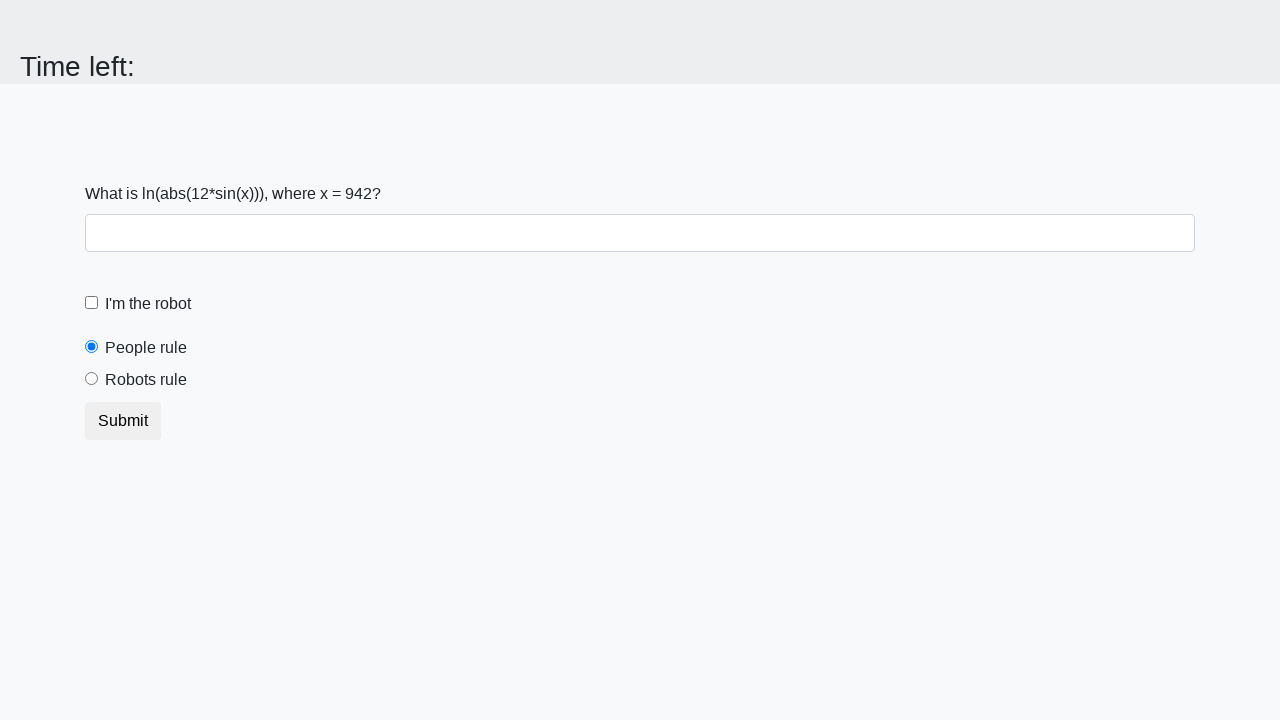

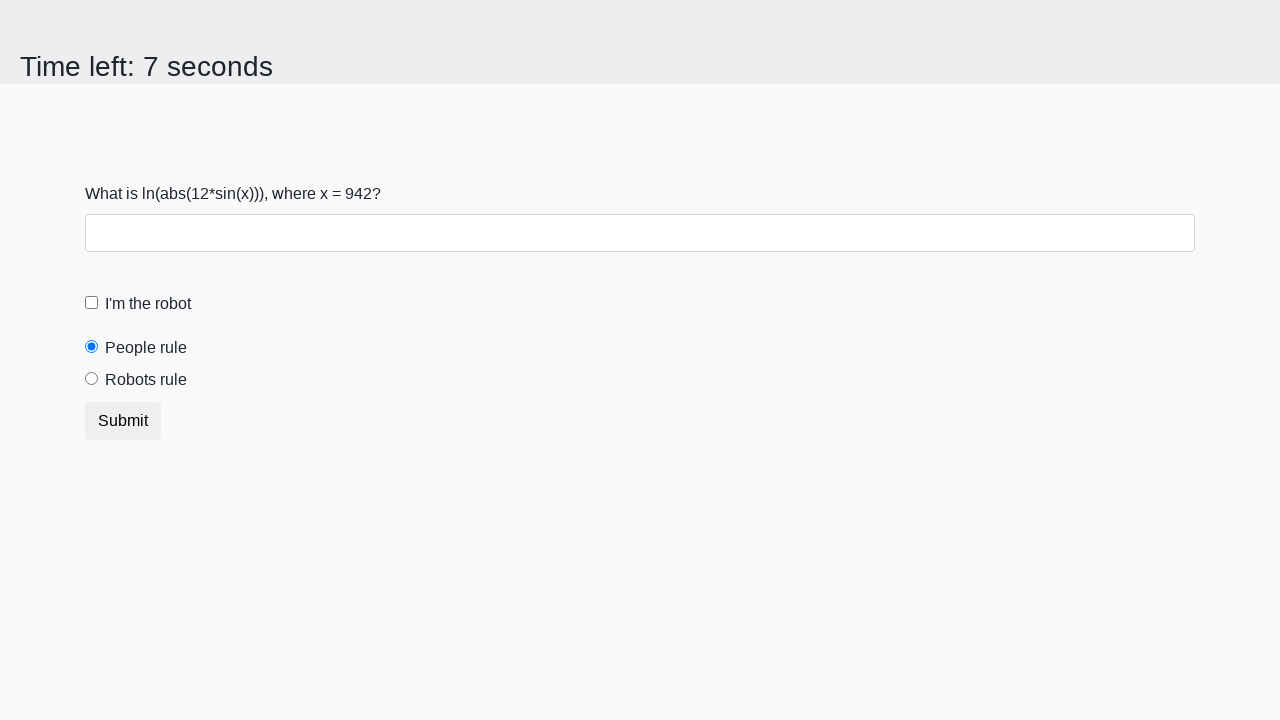